Navigates to a test automation practice site and locates a specific button element (START button) on the page, verifying it is visible and accessible.

Starting URL: https://testautomationpractice.blogspot.com/

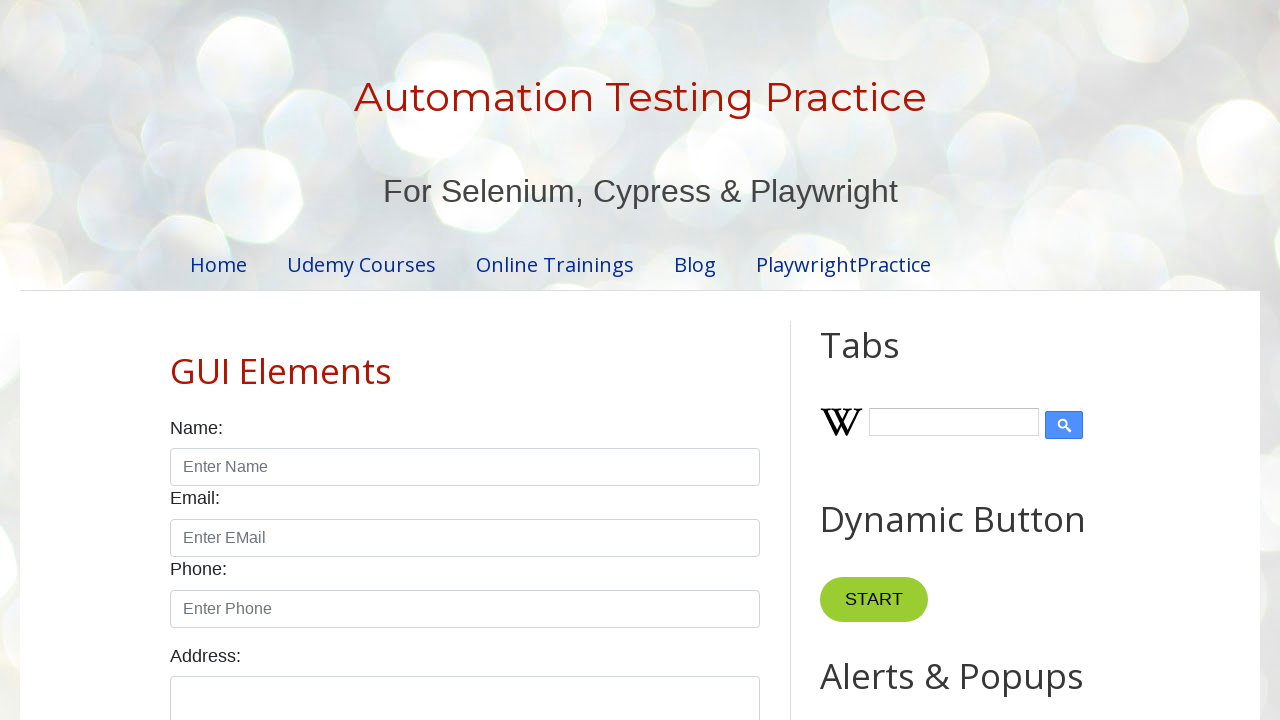

Navigated to test automation practice site
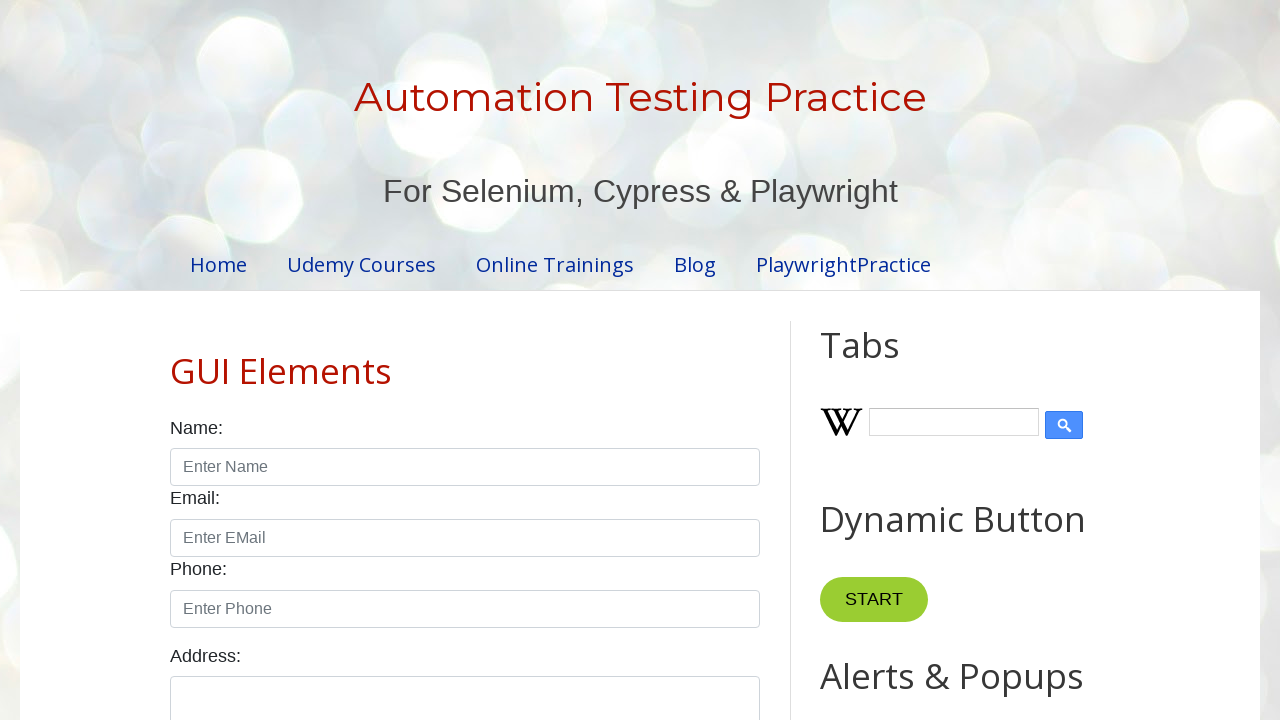

START button element loaded on page
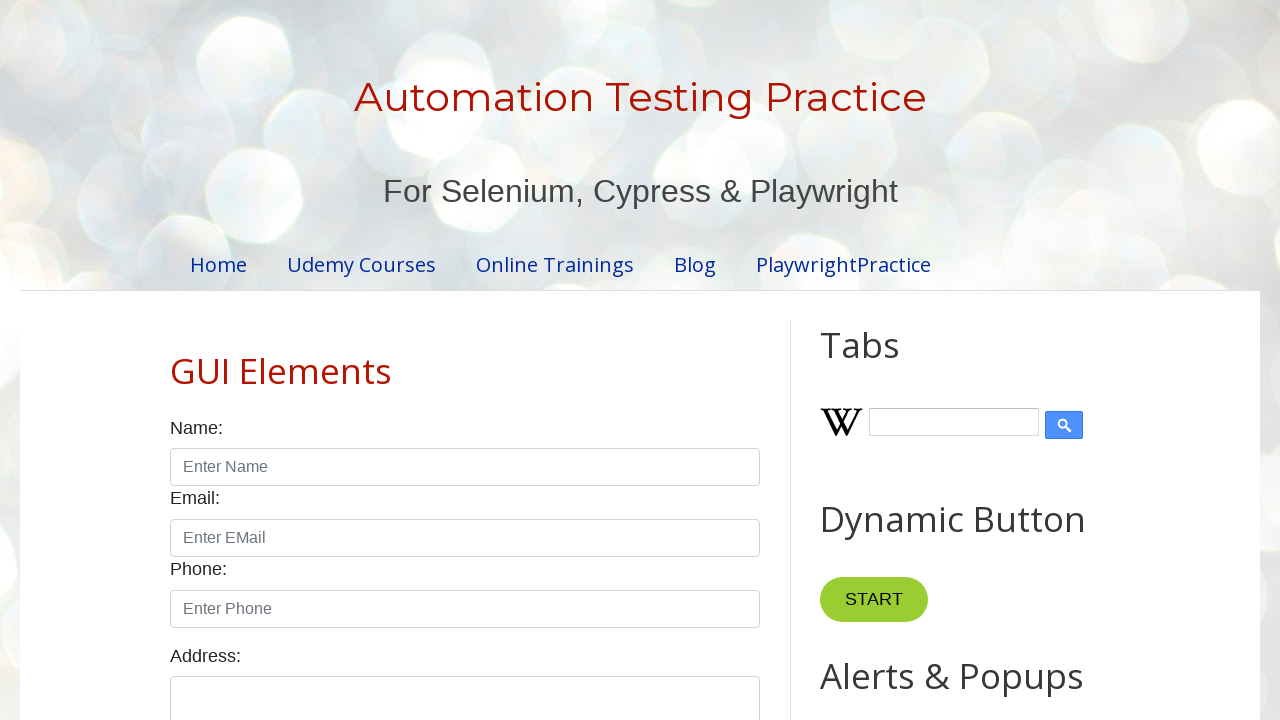

Located START button element
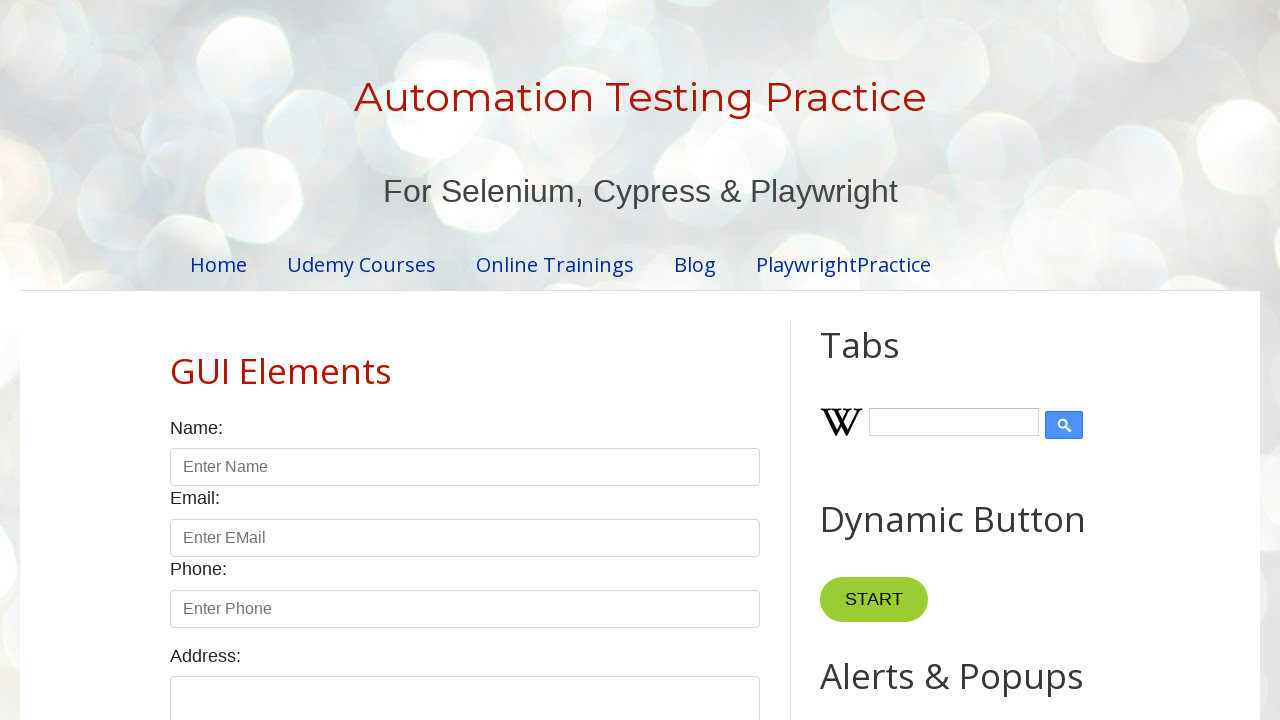

START button is visible and accessible
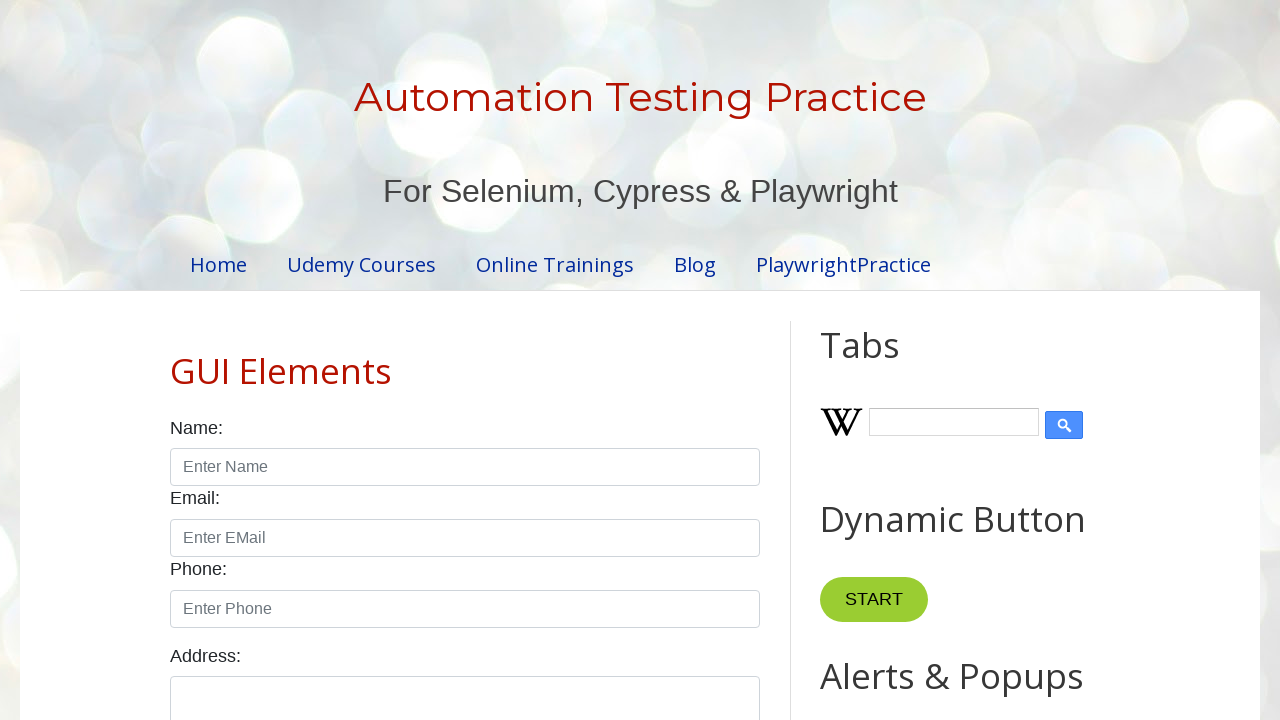

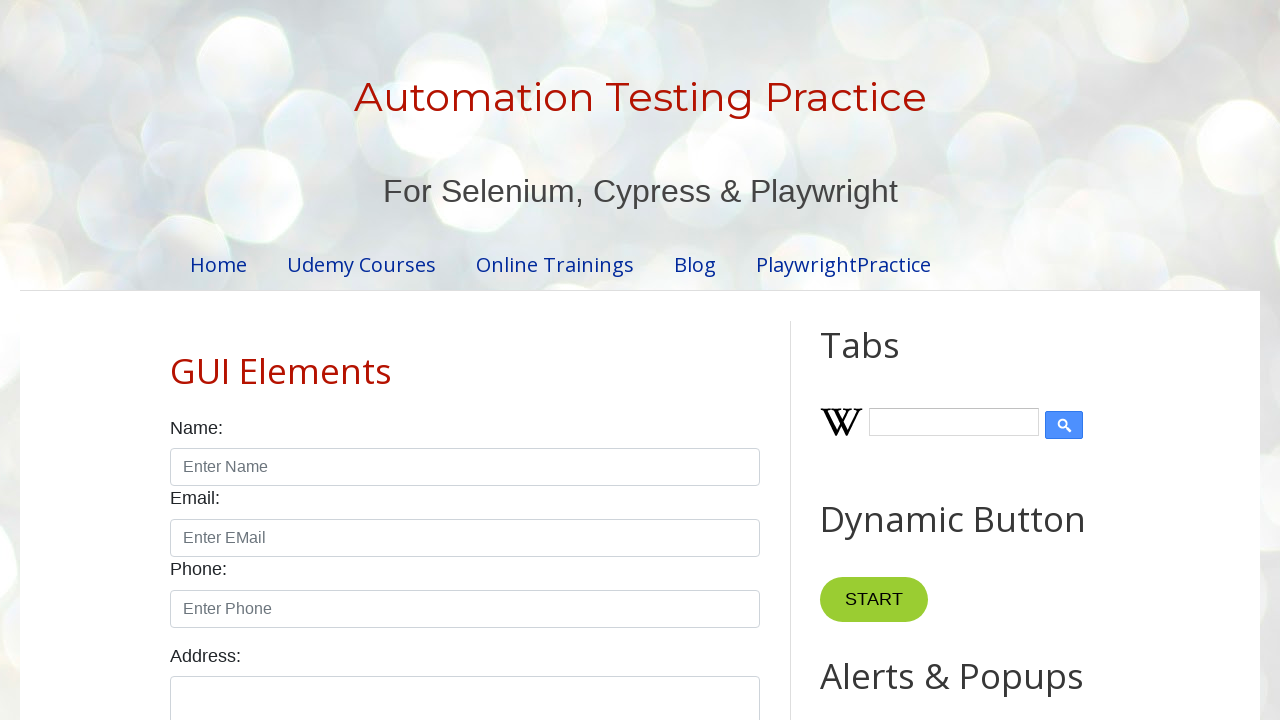